Retrieves a value from an element attribute, performs a mathematical calculation, and submits a form with the result along with checkbox and radio button selections

Starting URL: http://suninjuly.github.io/get_attribute.html

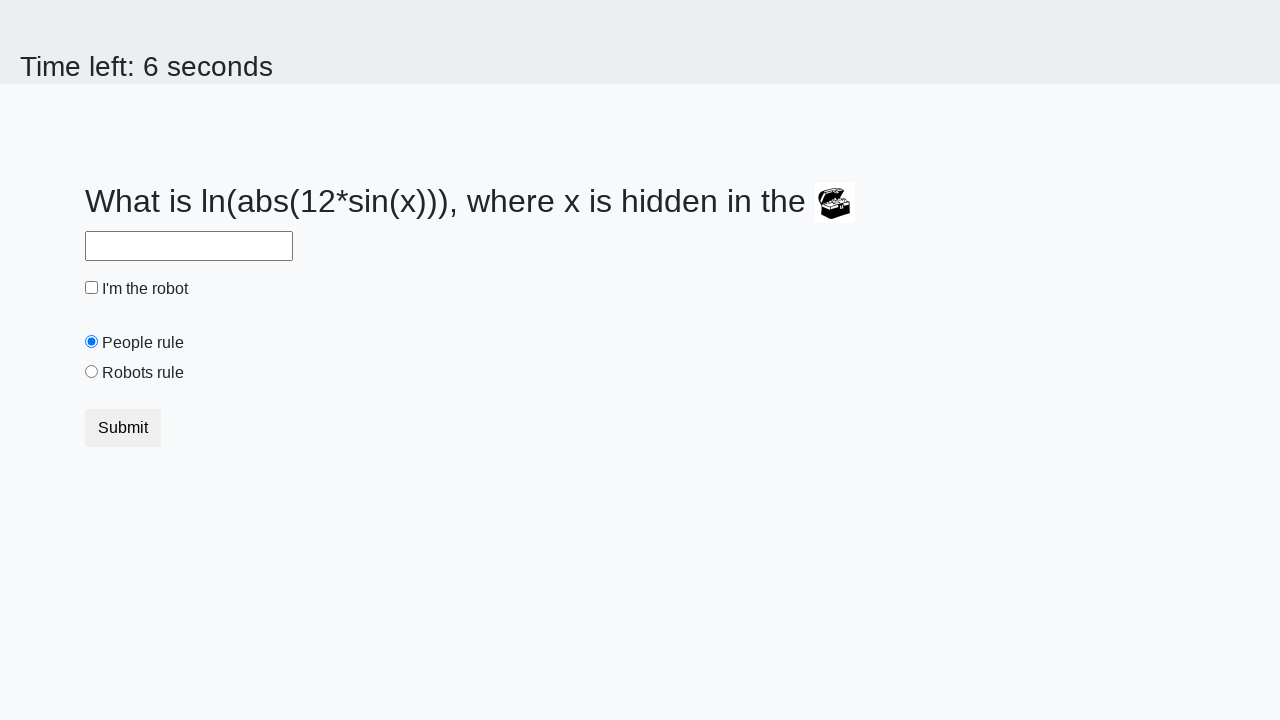

Retrieved valuex attribute from treasure element
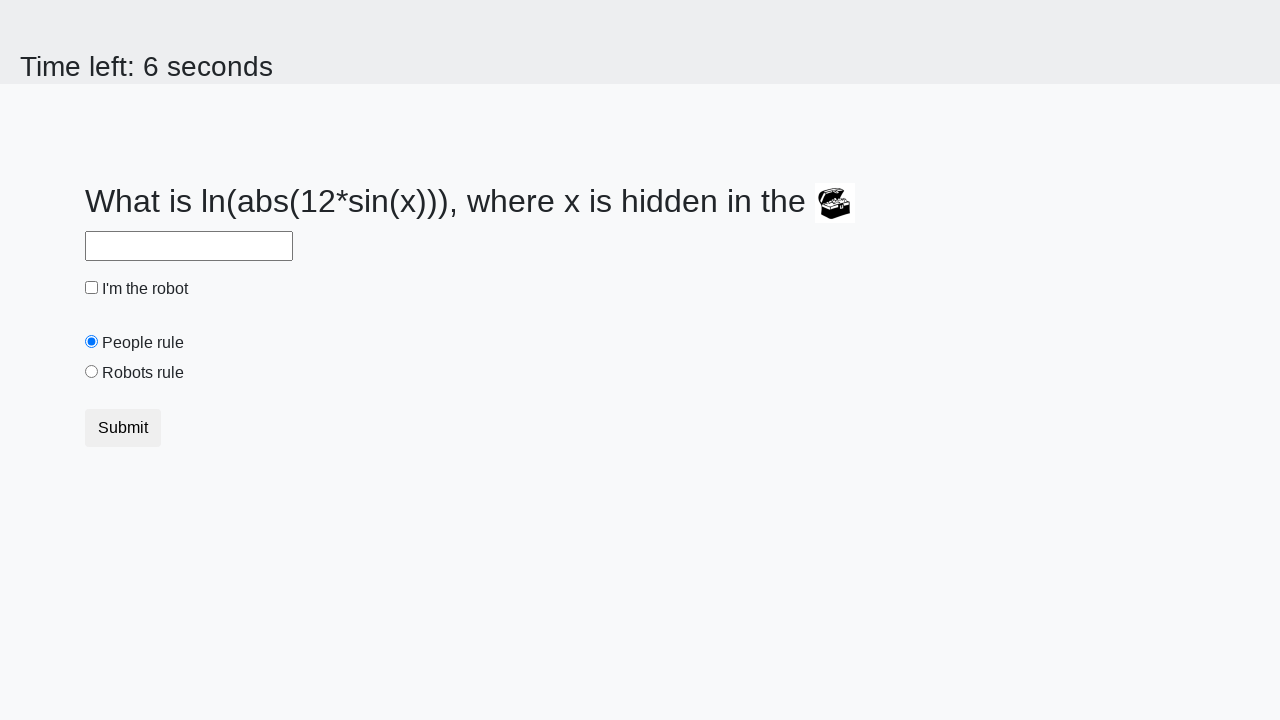

Calculated mathematical result using formula: log(abs(12*sin(x)))
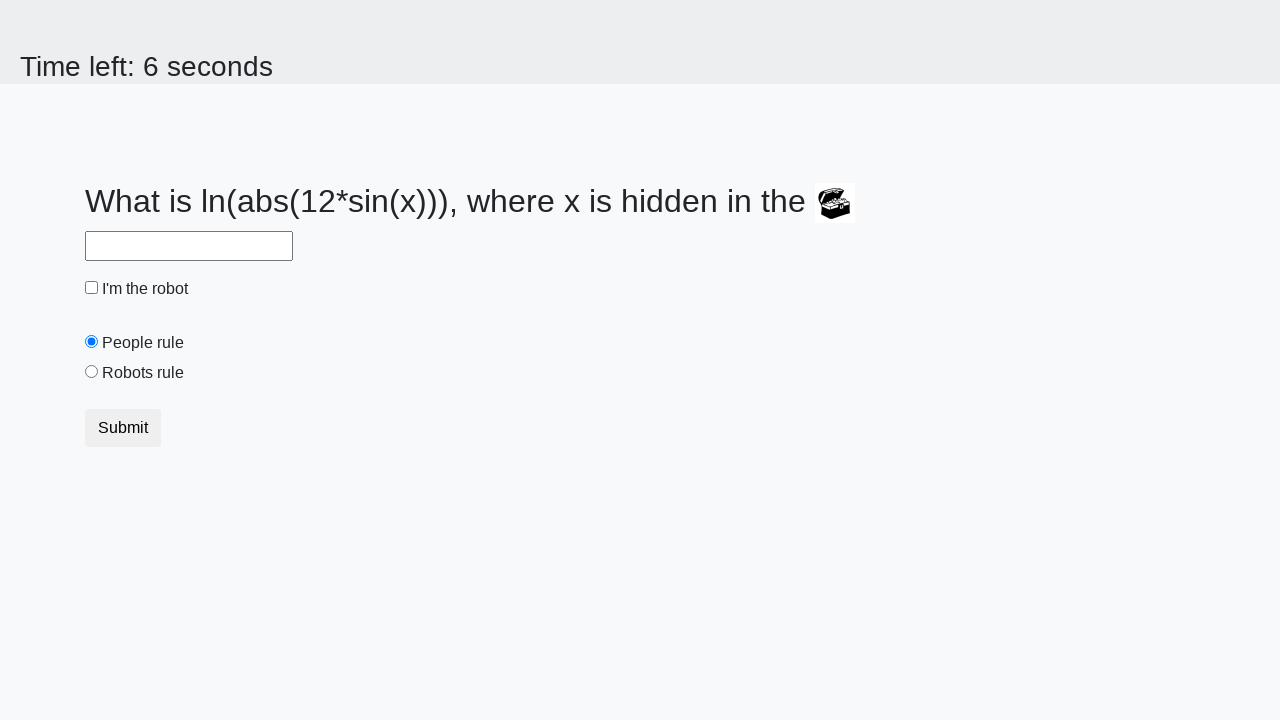

Filled answer field with calculated result on #answer
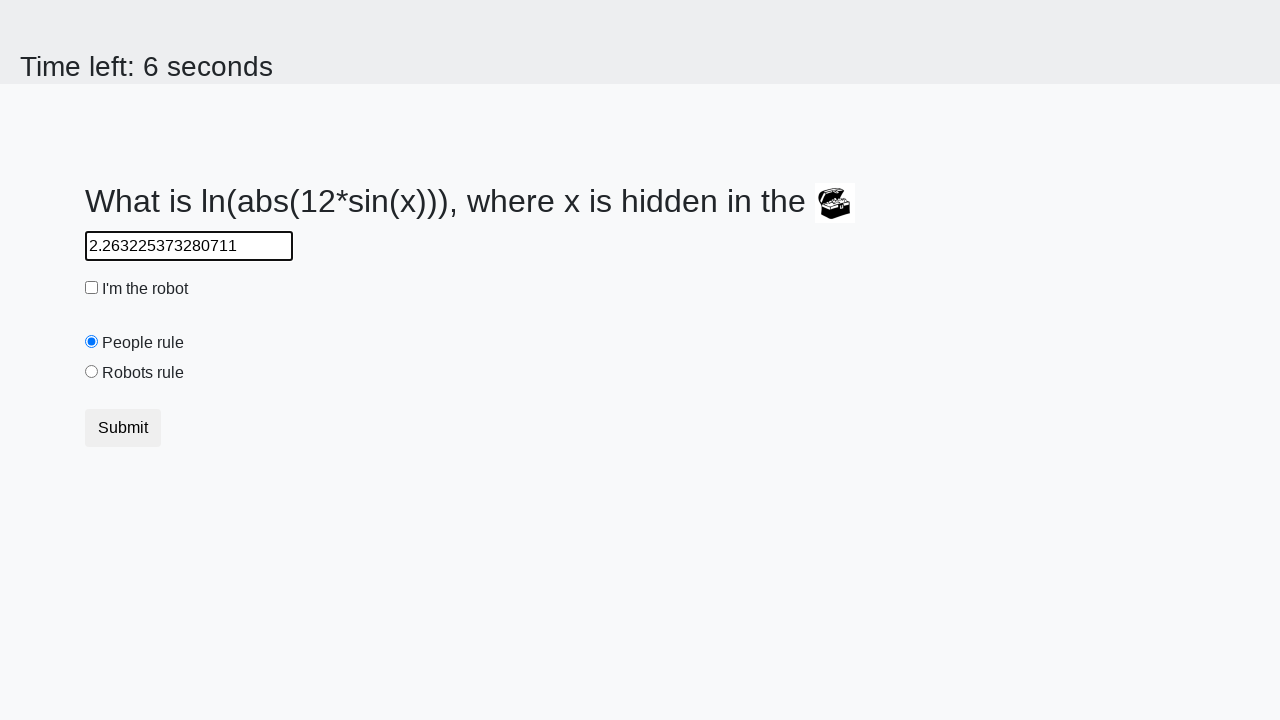

Clicked robot checkbox at (92, 288) on #robotCheckbox
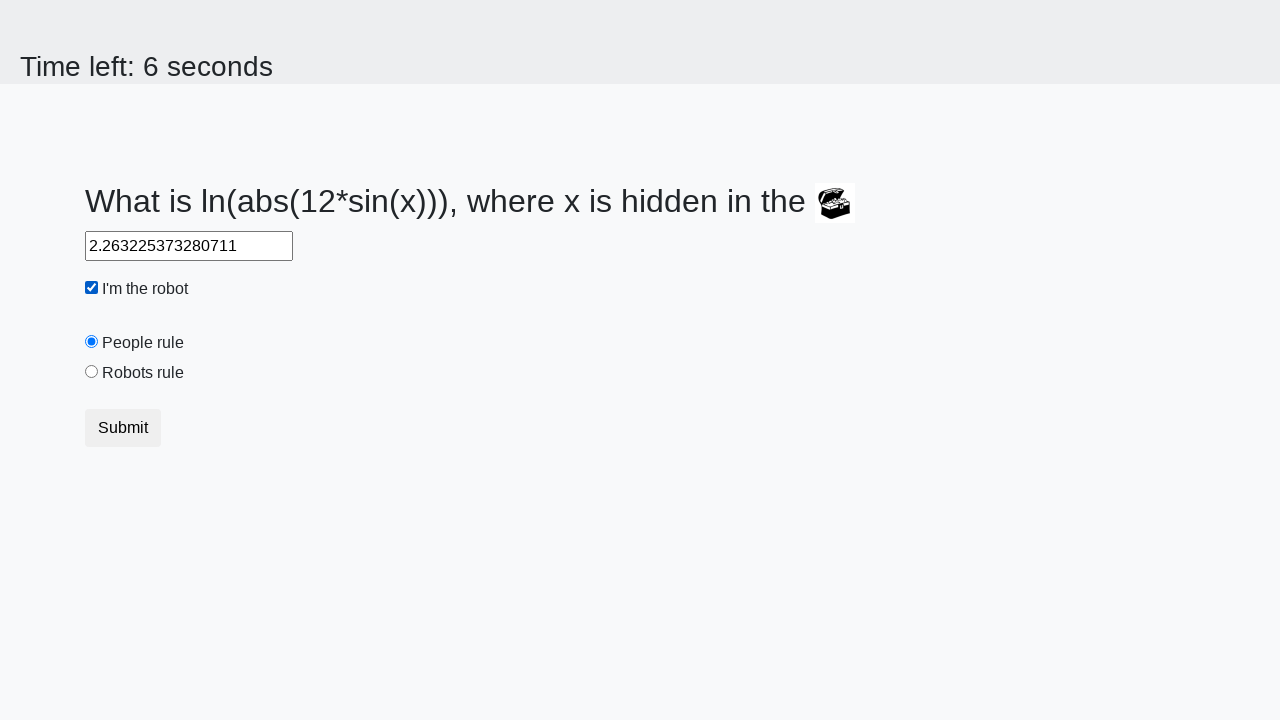

Clicked robots rule radio button at (92, 372) on #robotsRule
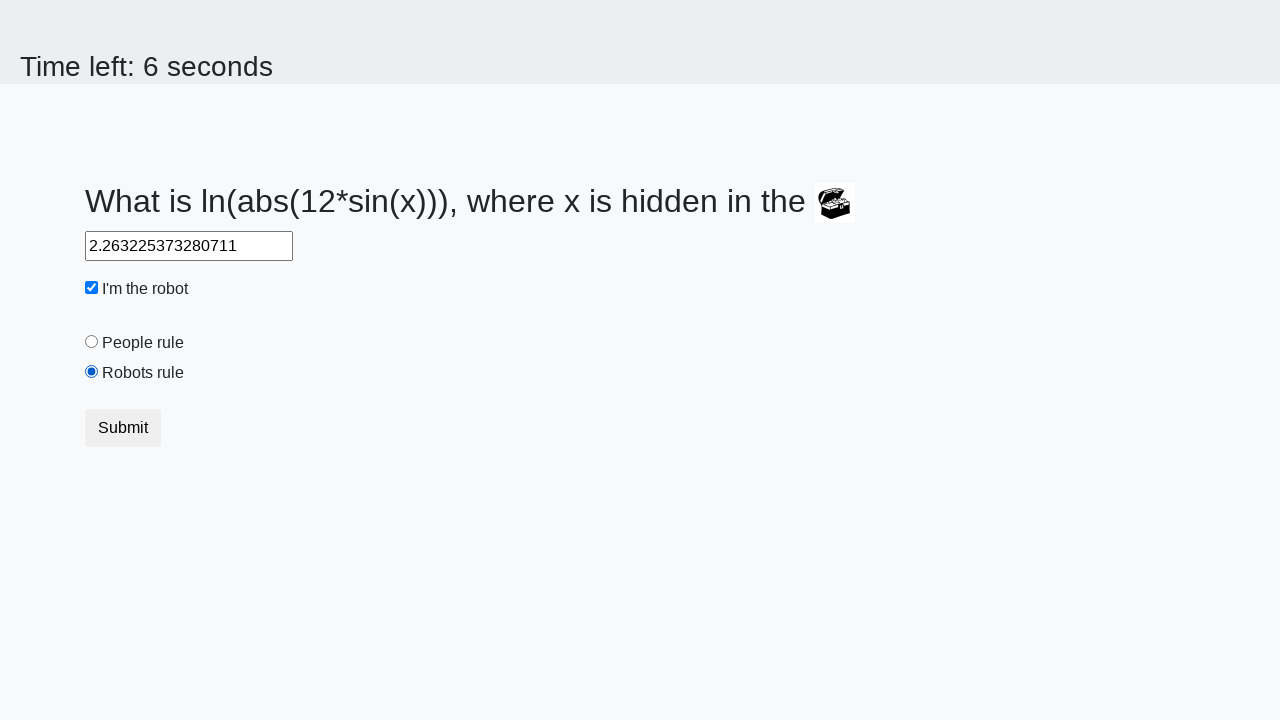

Submitted the form at (123, 428) on button.btn
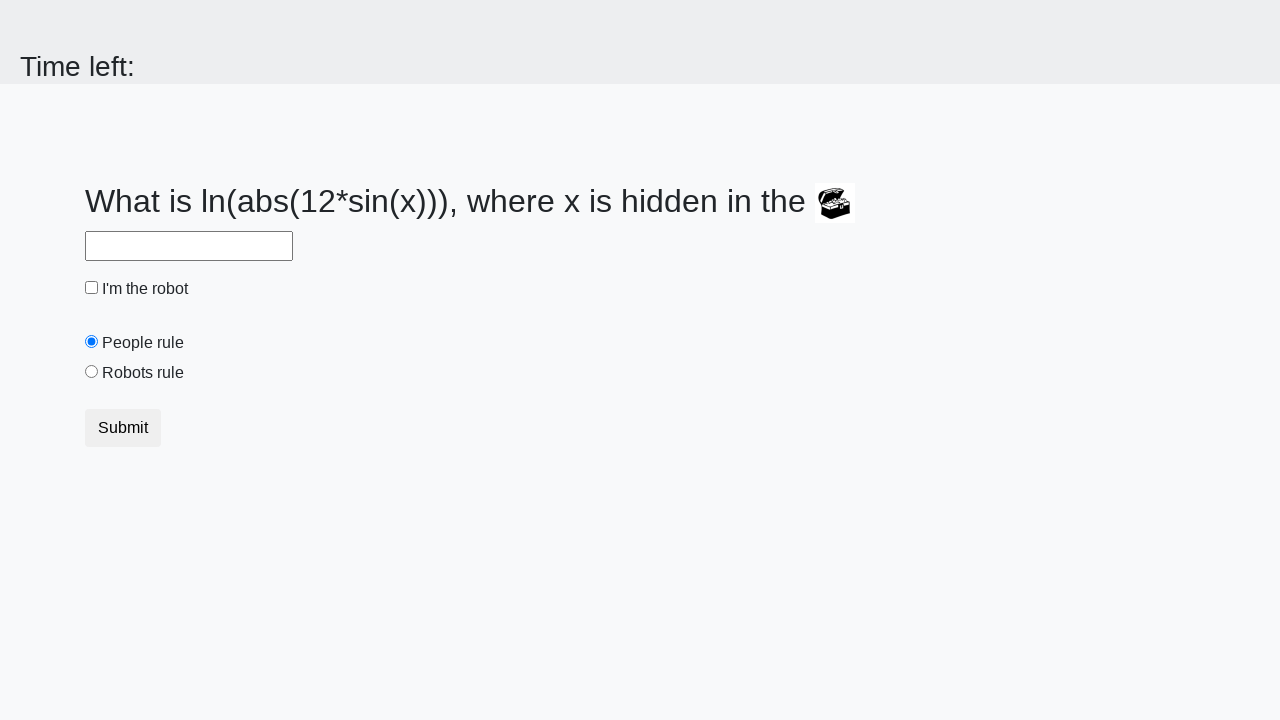

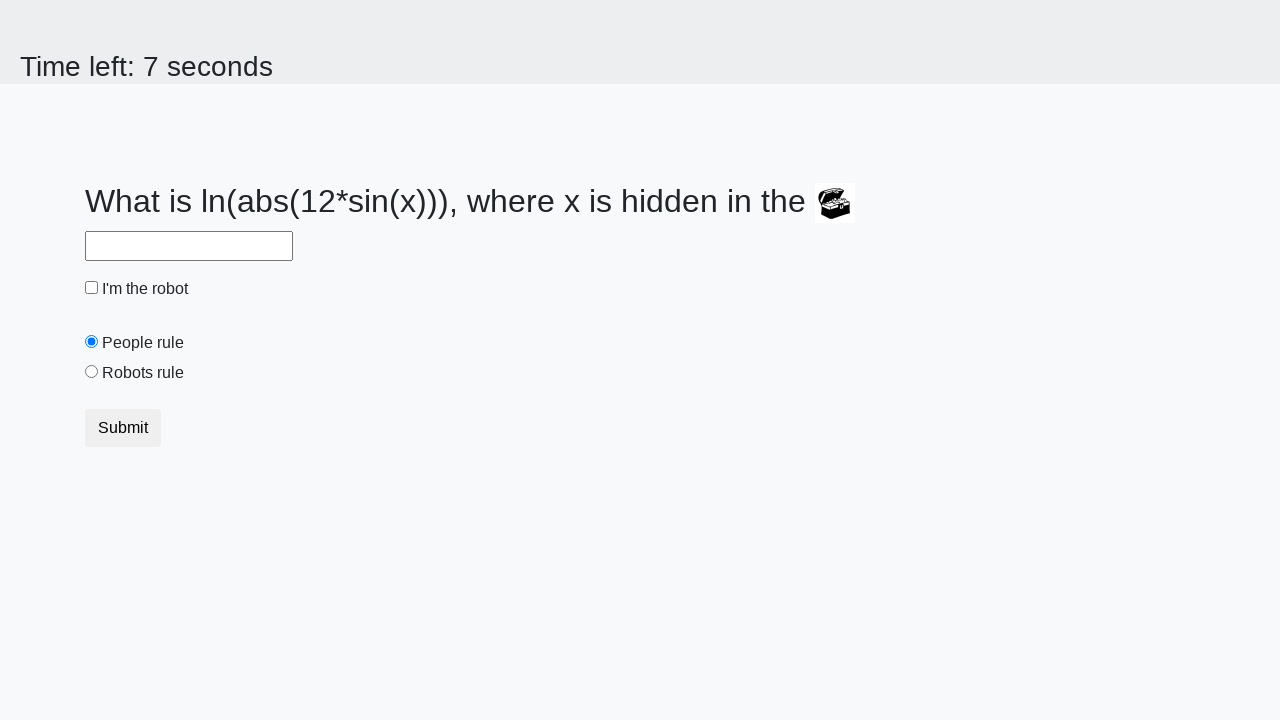